Tests switching to an iframe, searching within it, then switching back to the parent window and filling a field

Starting URL: https://www.letskodeit.com/practice

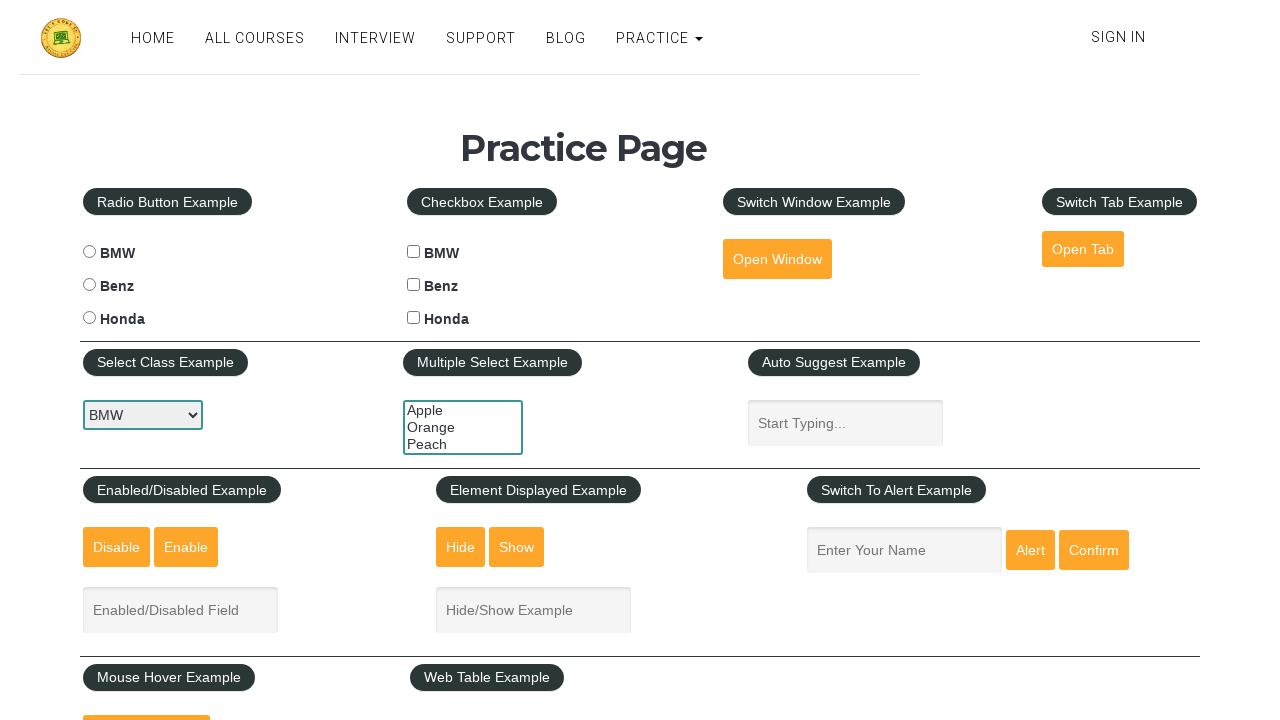

Located iframe with id 'courses-iframe'
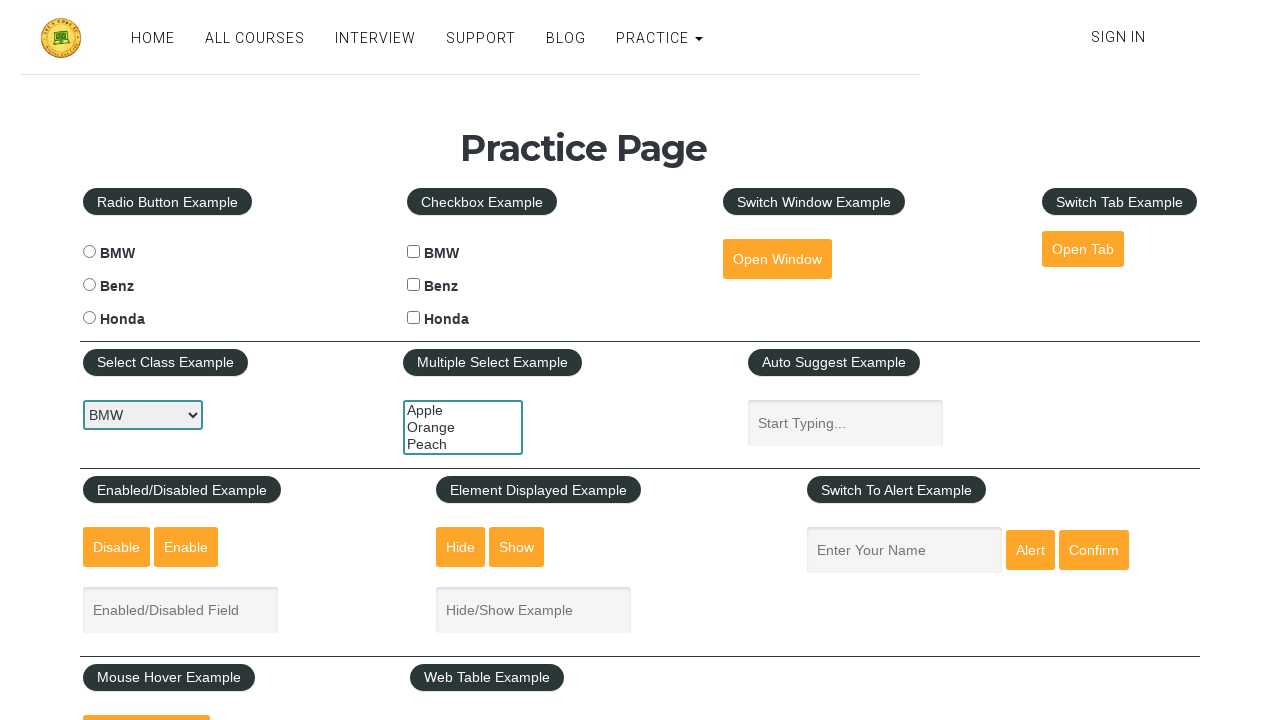

Filled search field within iframe with 'python' on #courses-iframe >> internal:control=enter-frame >> input#search
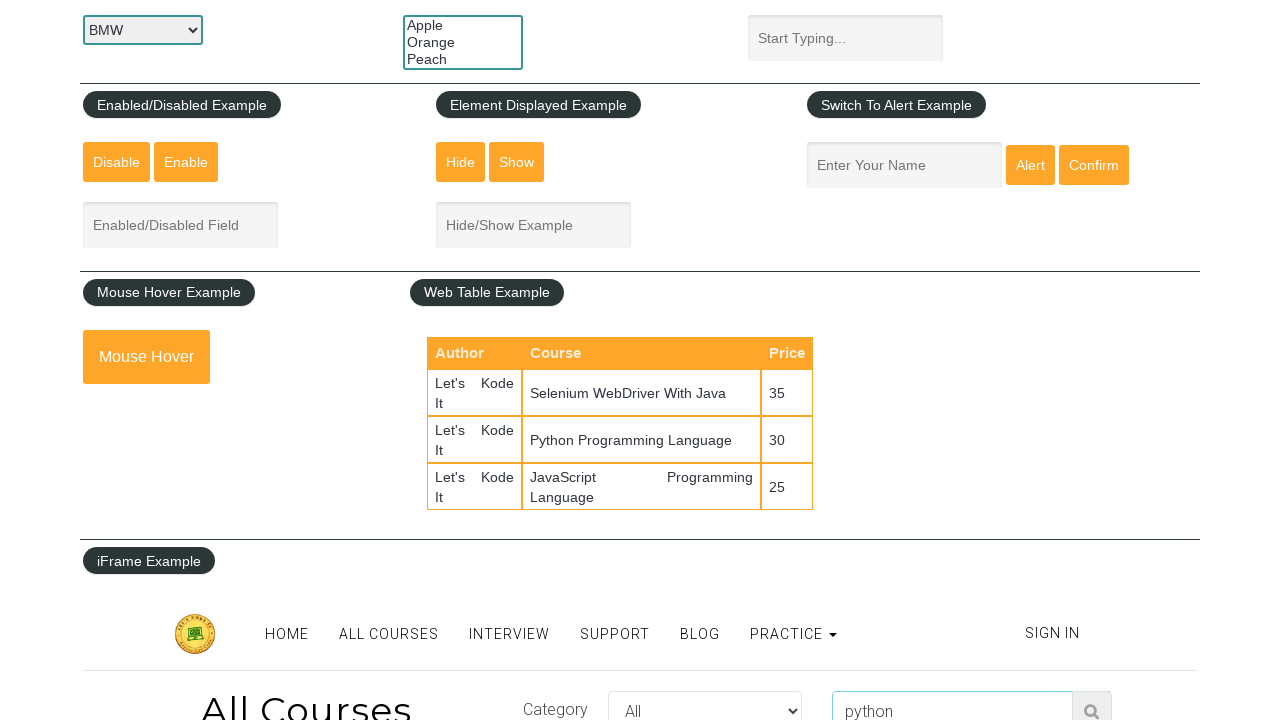

Switched back to parent window and filled name field with 'test successful' on #name
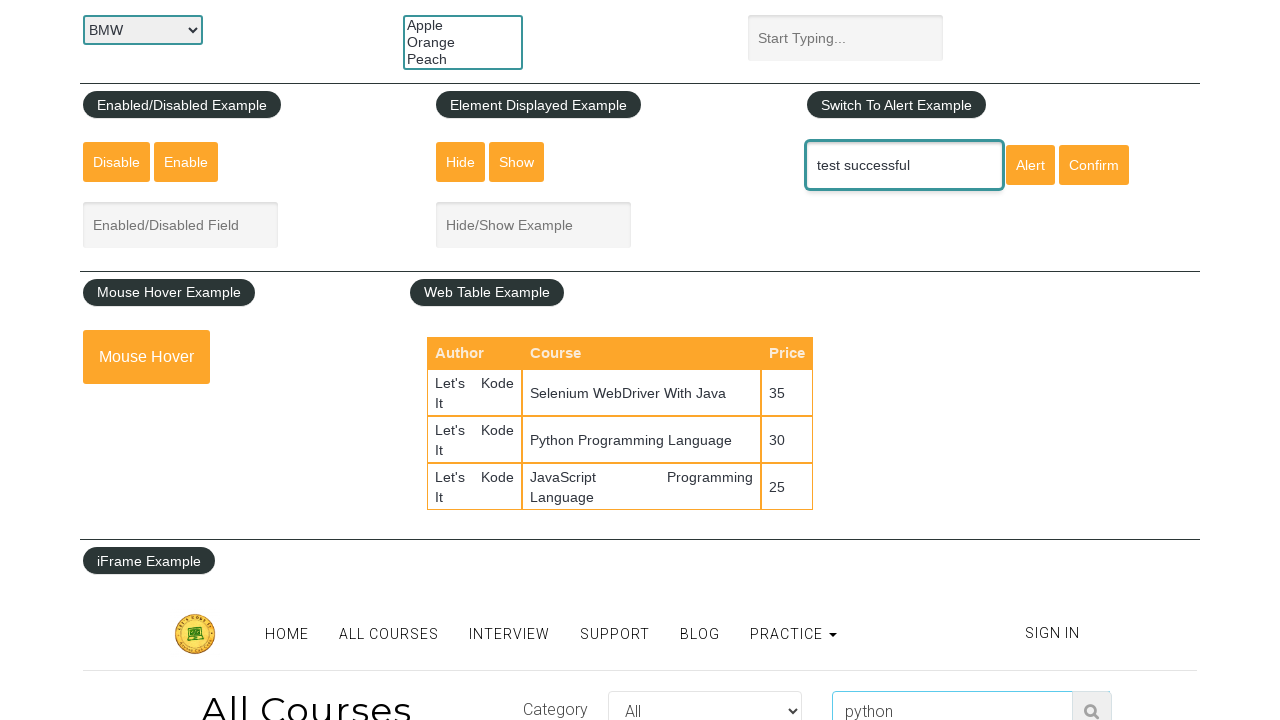

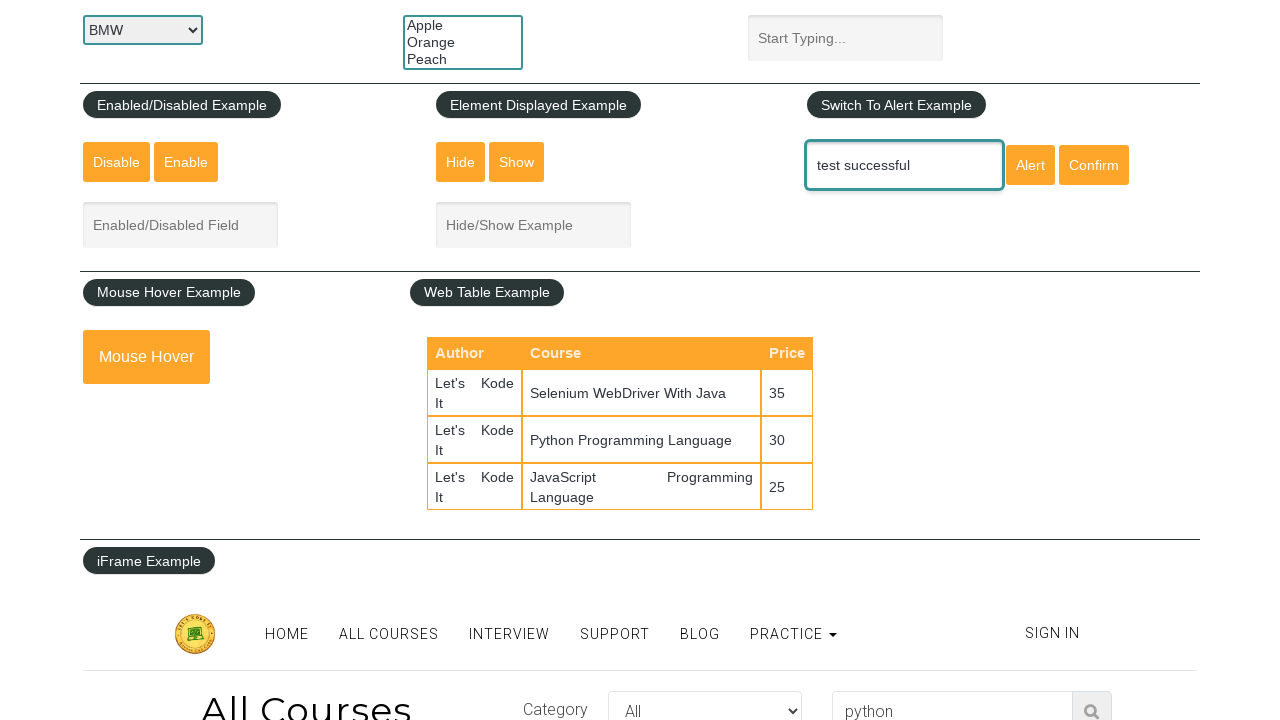